Tests that clicking on the 'Register' menu item opens the registration modal

Starting URL: http://speak-ukrainian.eastus2.cloudapp.azure.com/dev/

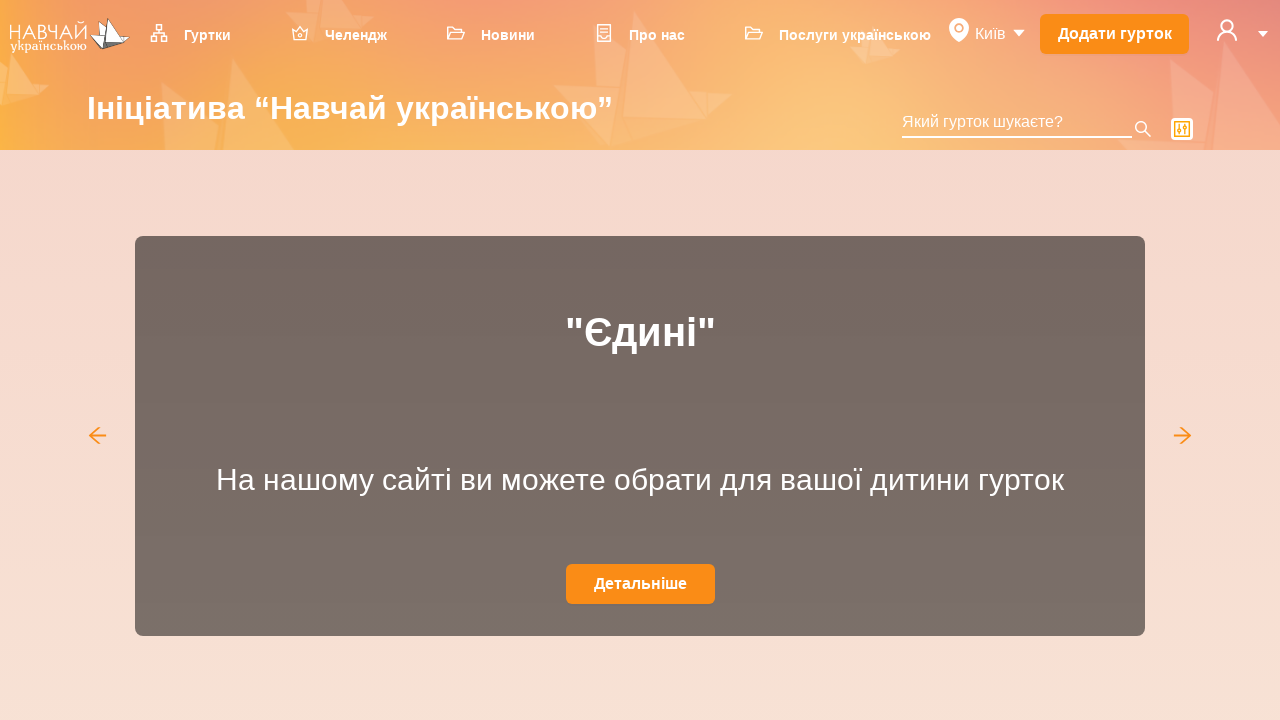

Clicked on user icon to open dropdown menu at (1227, 30) on svg[data-icon='user']
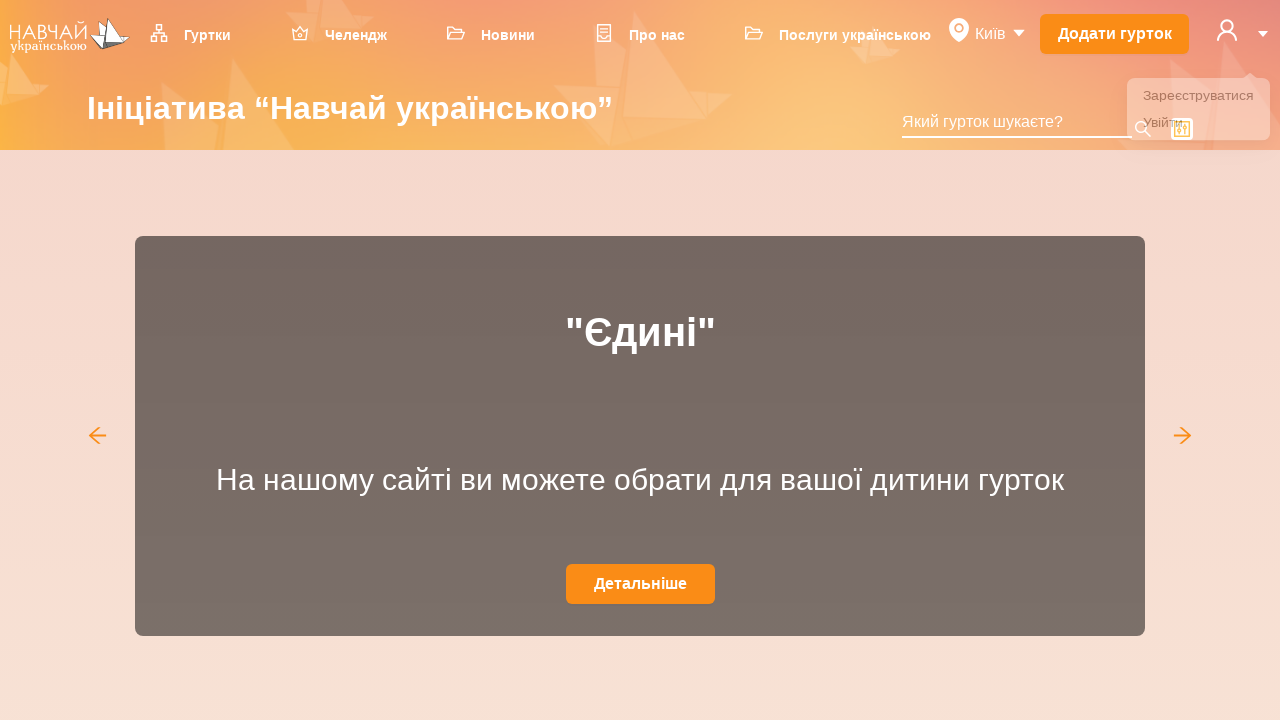

Dropdown menu appeared
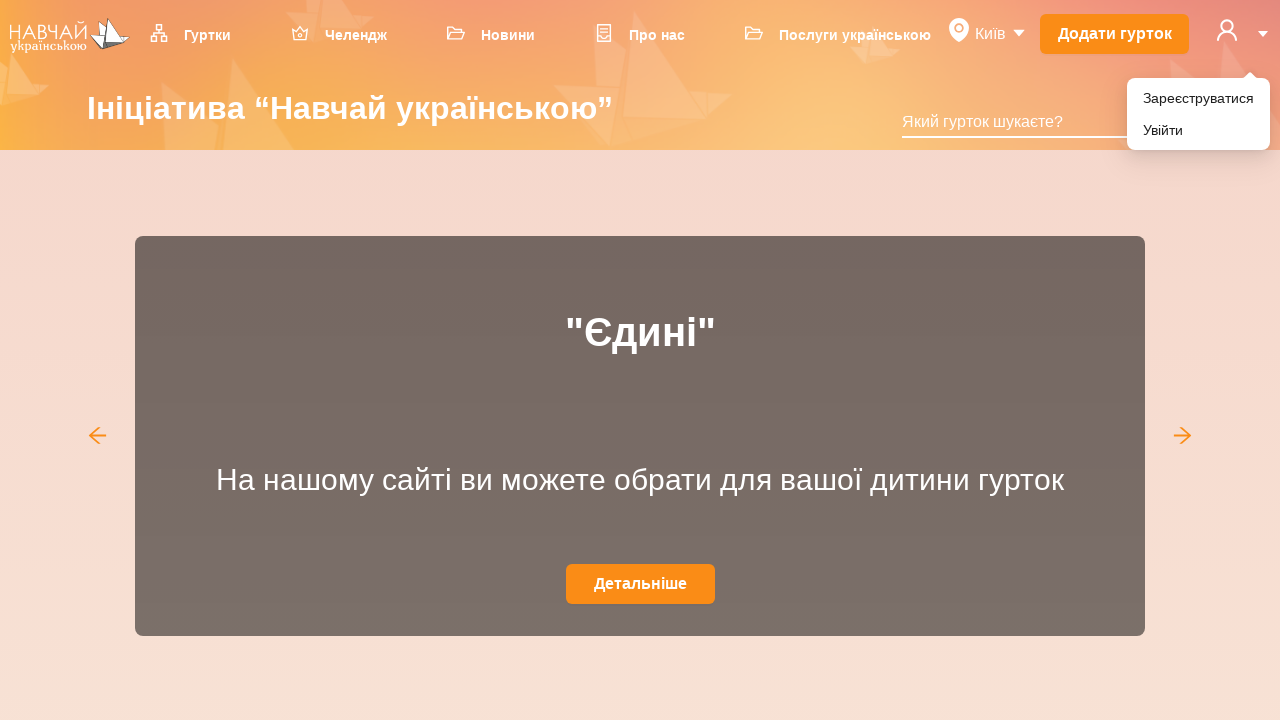

Clicked on 'Register' menu item to open registration modal at (1198, 98) on xpath=//li[@role='menuitem']//div[text()='Зареєструватися']
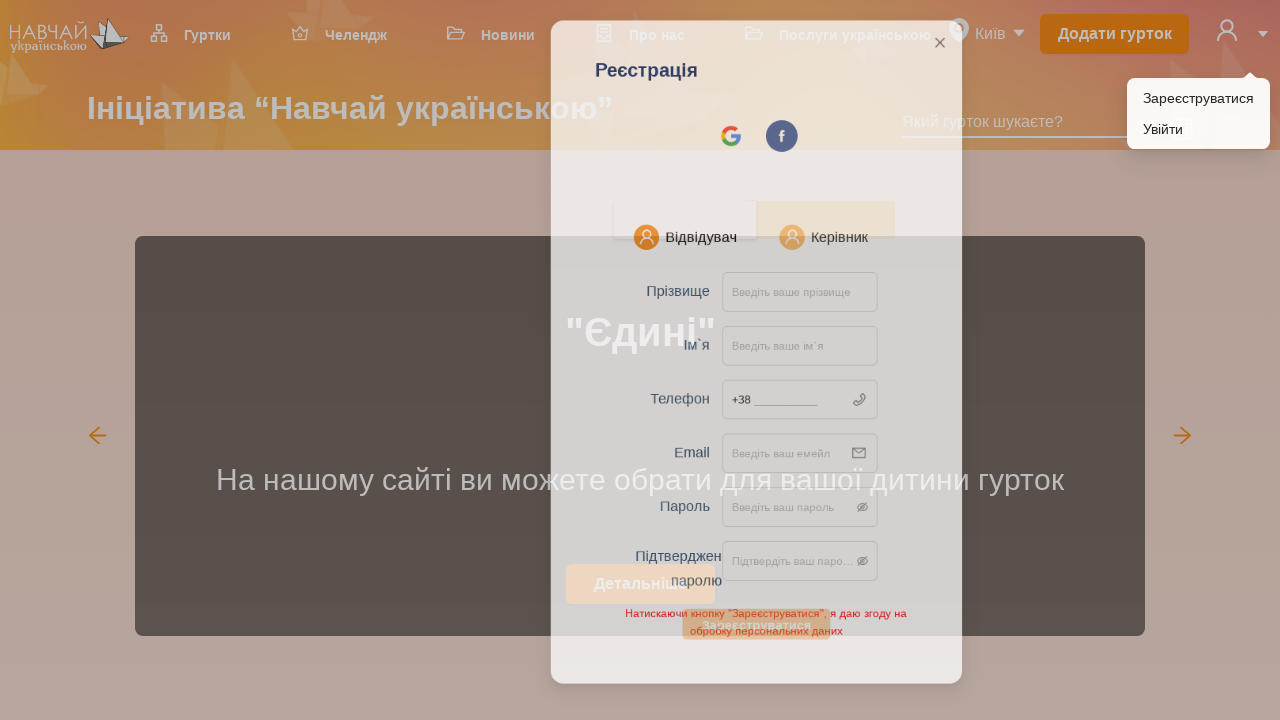

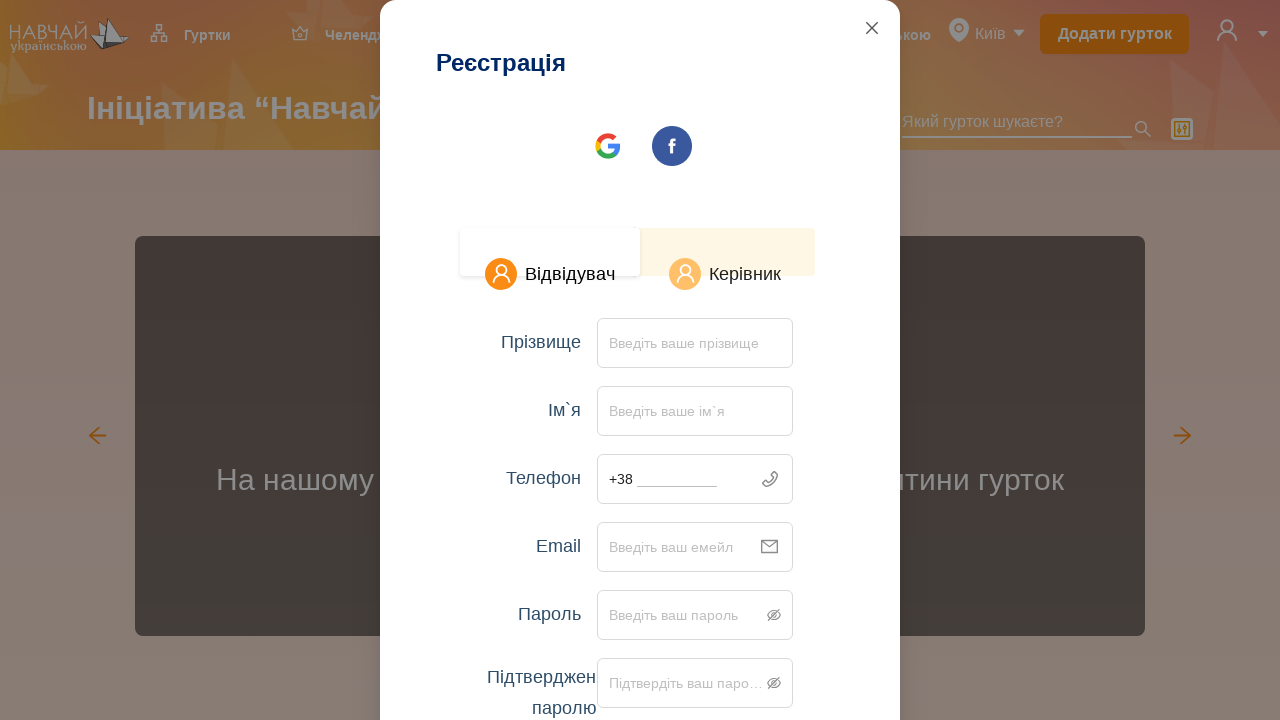